Tests iframe handling by switching to an iframe containing a form, filling in a first name field, and then switching back to the parent frame.

Starting URL: https://www.w3schools.com/html/tryit.asp?filename=tryhtml_form_submit

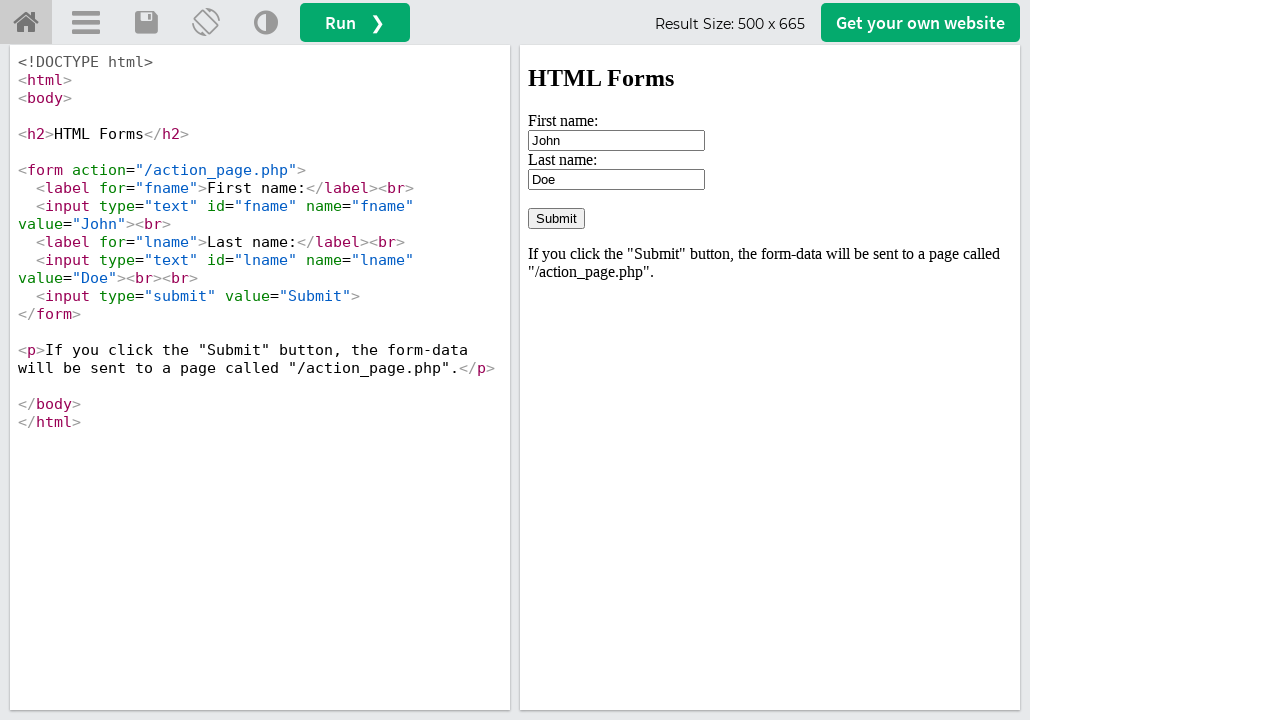

Navigated to W3Schools form iframe example page
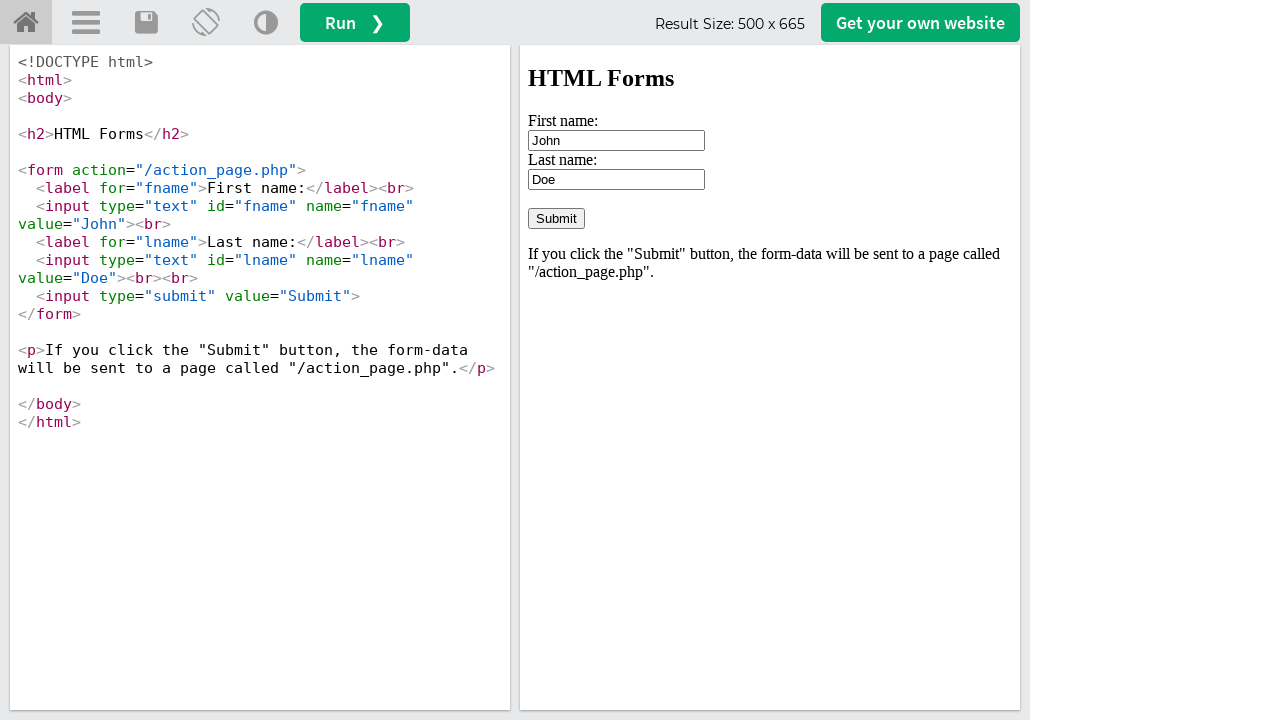

Located iframe with id 'iframeResult' containing the form
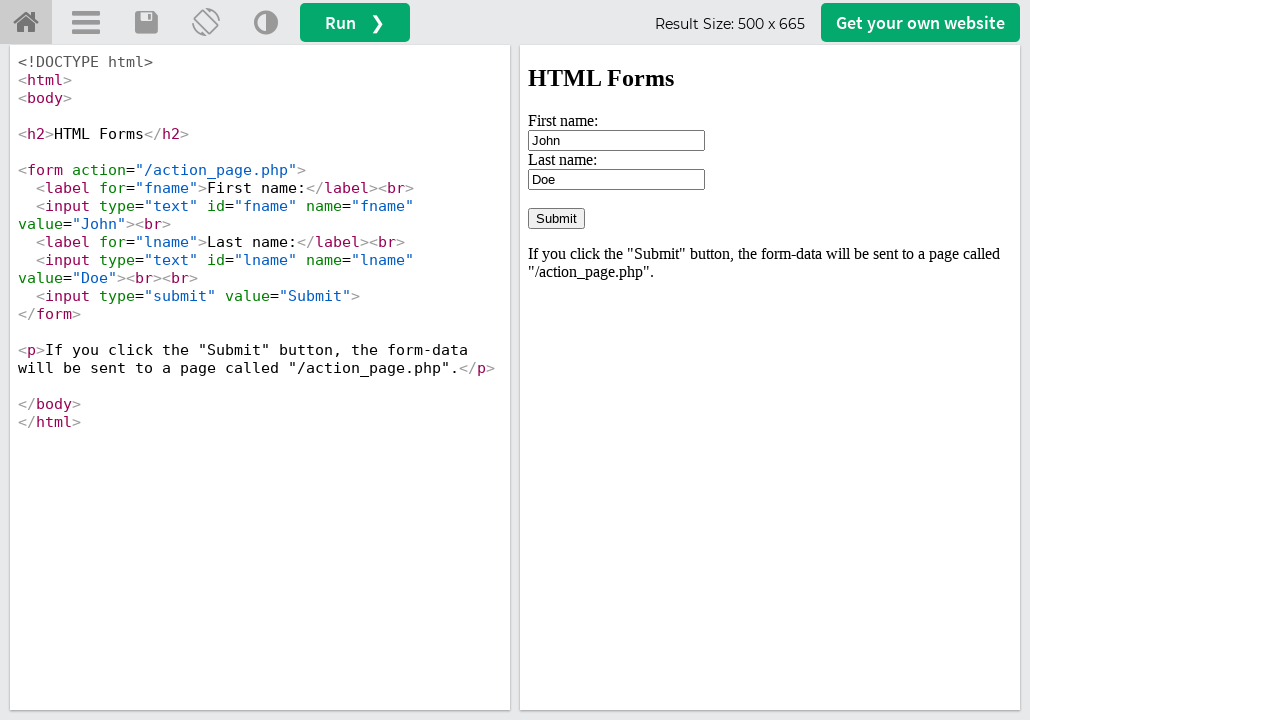

Filled first name field with 'Hello' inside the iframe on #iframeResult >> internal:control=enter-frame >> #fname
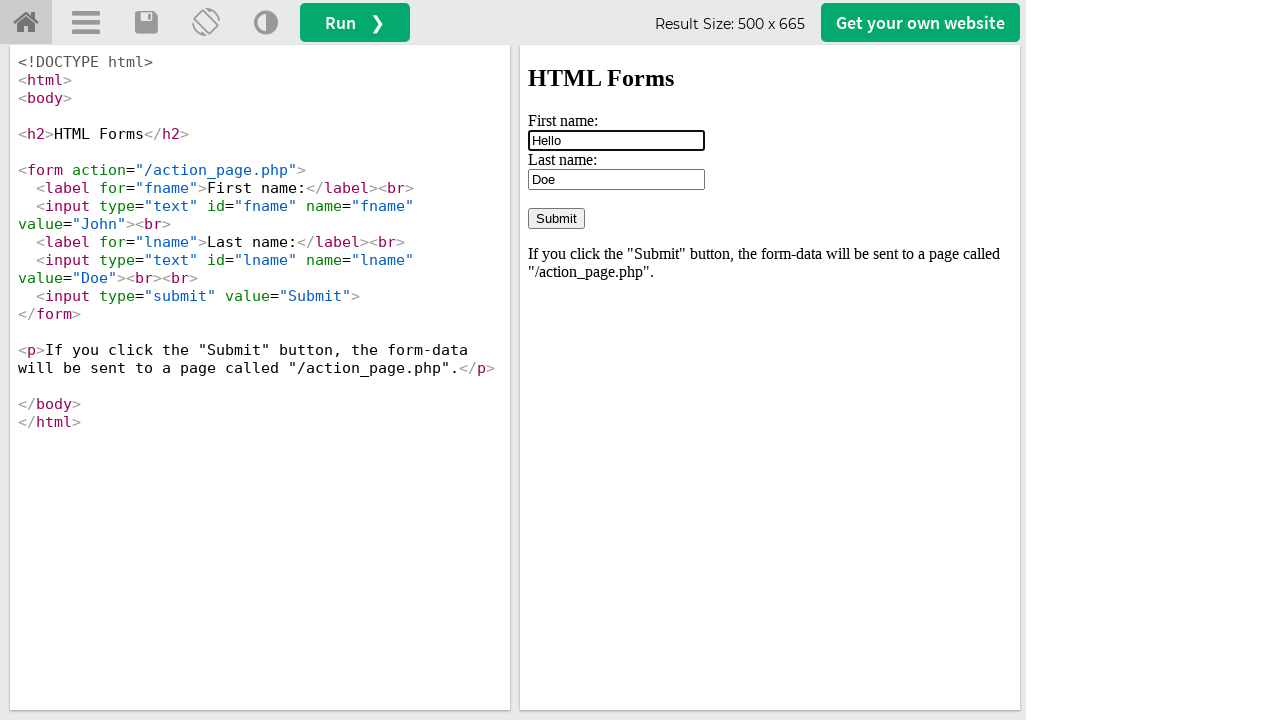

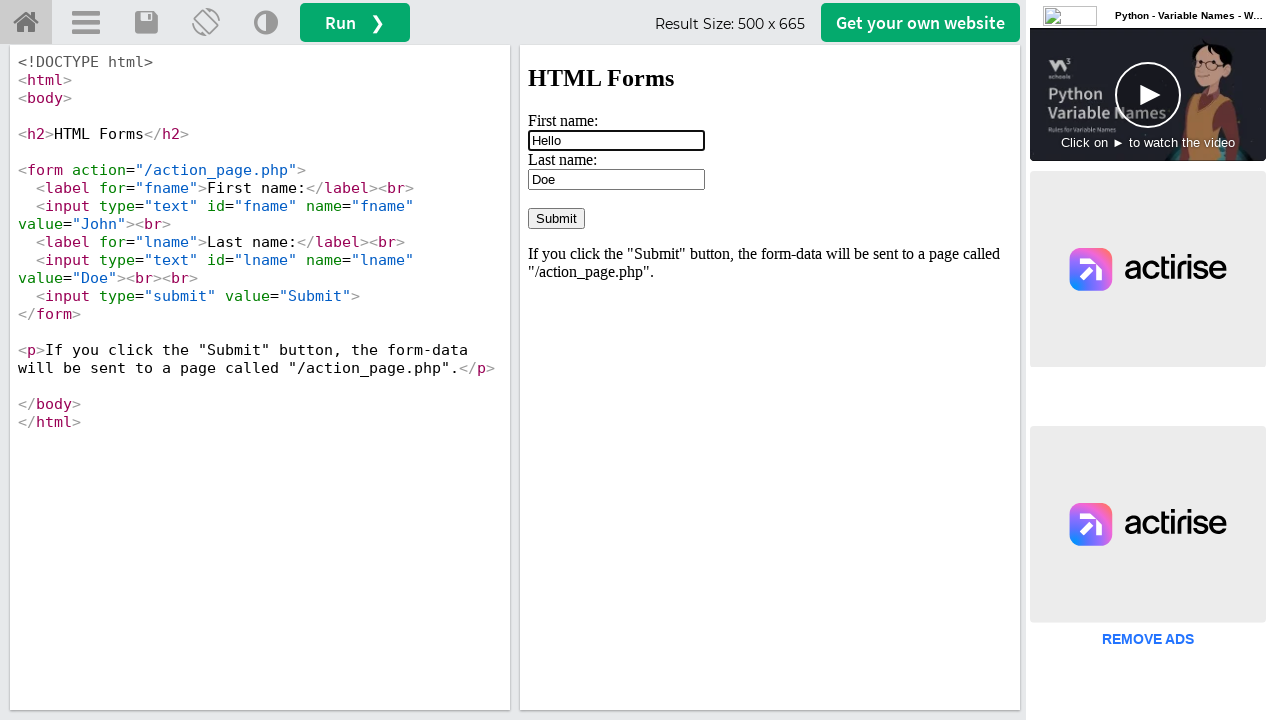